Tests table sorting by clicking the Due column header and verifying the column values are sorted in ascending order using CSS pseudo-class selectors.

Starting URL: http://the-internet.herokuapp.com/tables

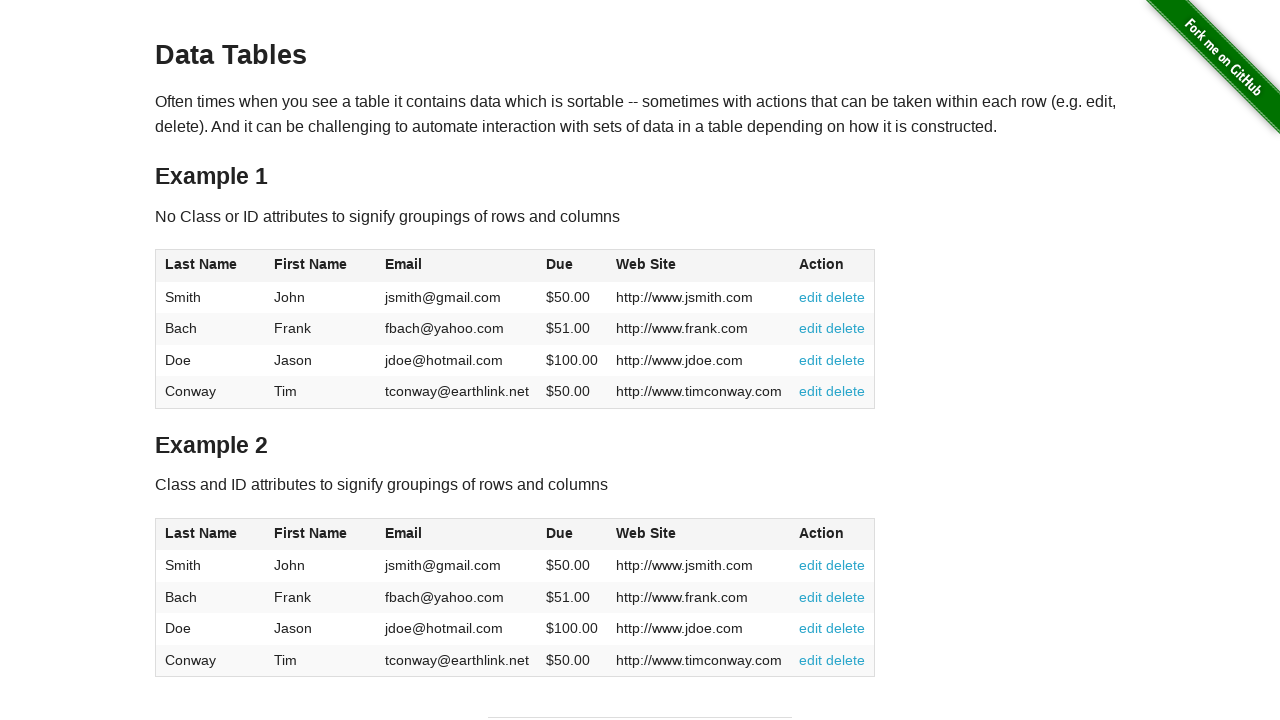

Clicked Due column header to sort table ascending at (572, 266) on #table1 thead tr th:nth-of-type(4)
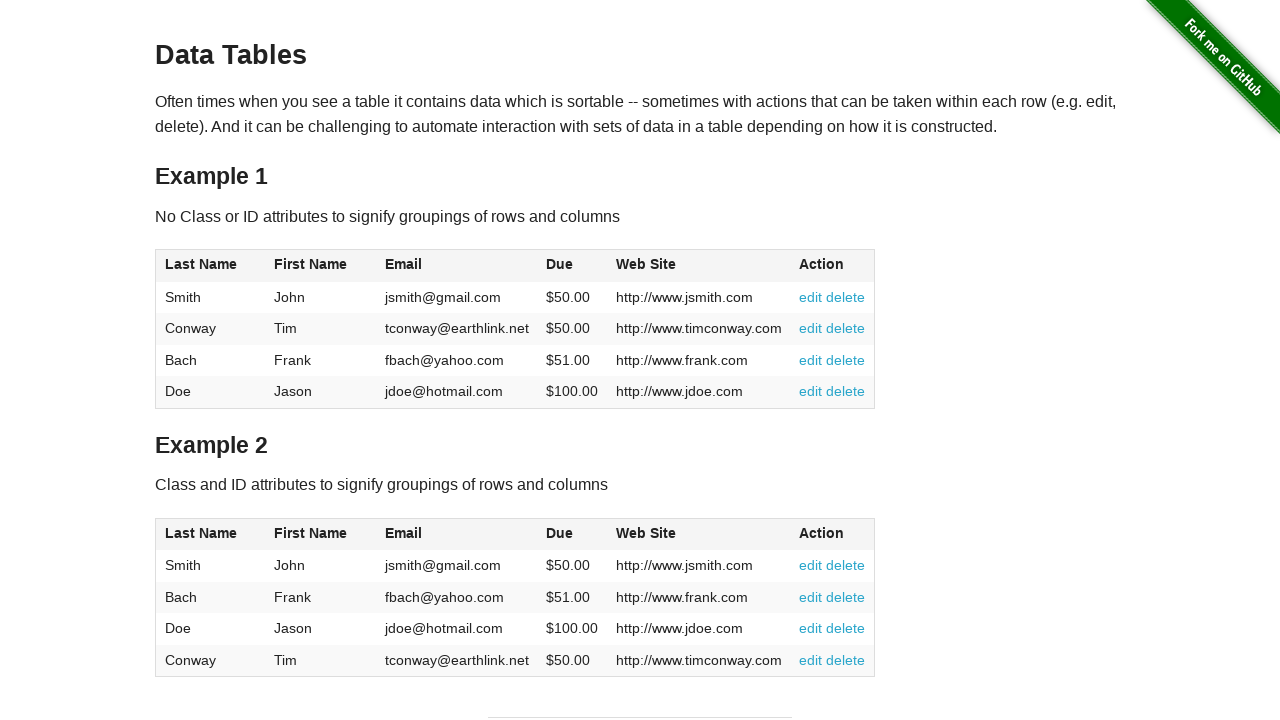

Table Due column loaded and ready for verification
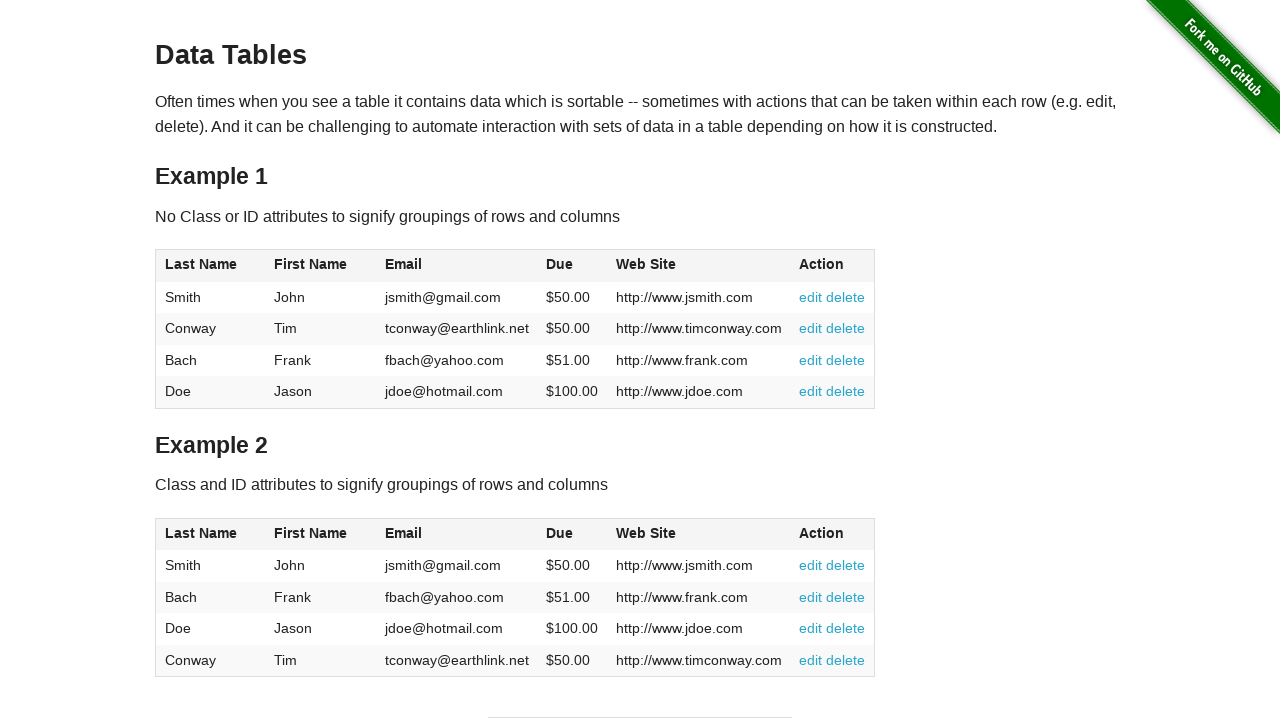

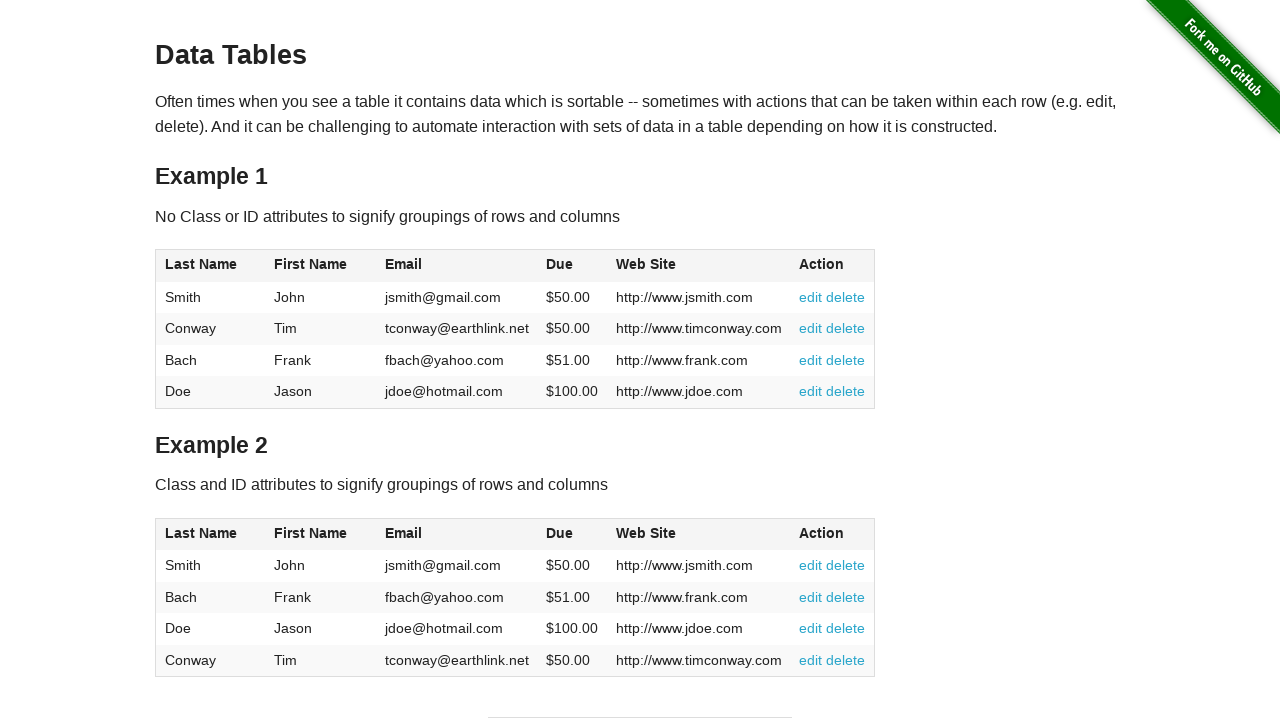